Tests email newsletter subscription form by entering an email address and clicking submit

Starting URL: https://chadd.org/for-adults/overview/

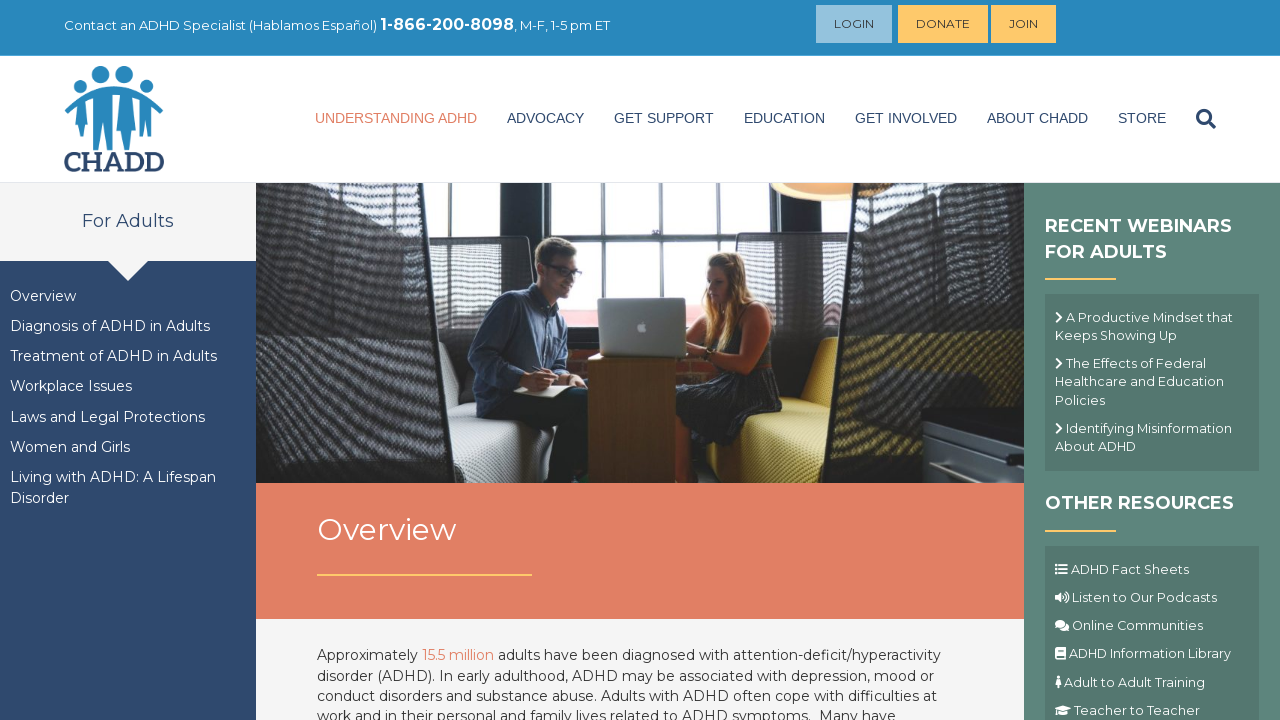

Navigated to CHADD adults overview page
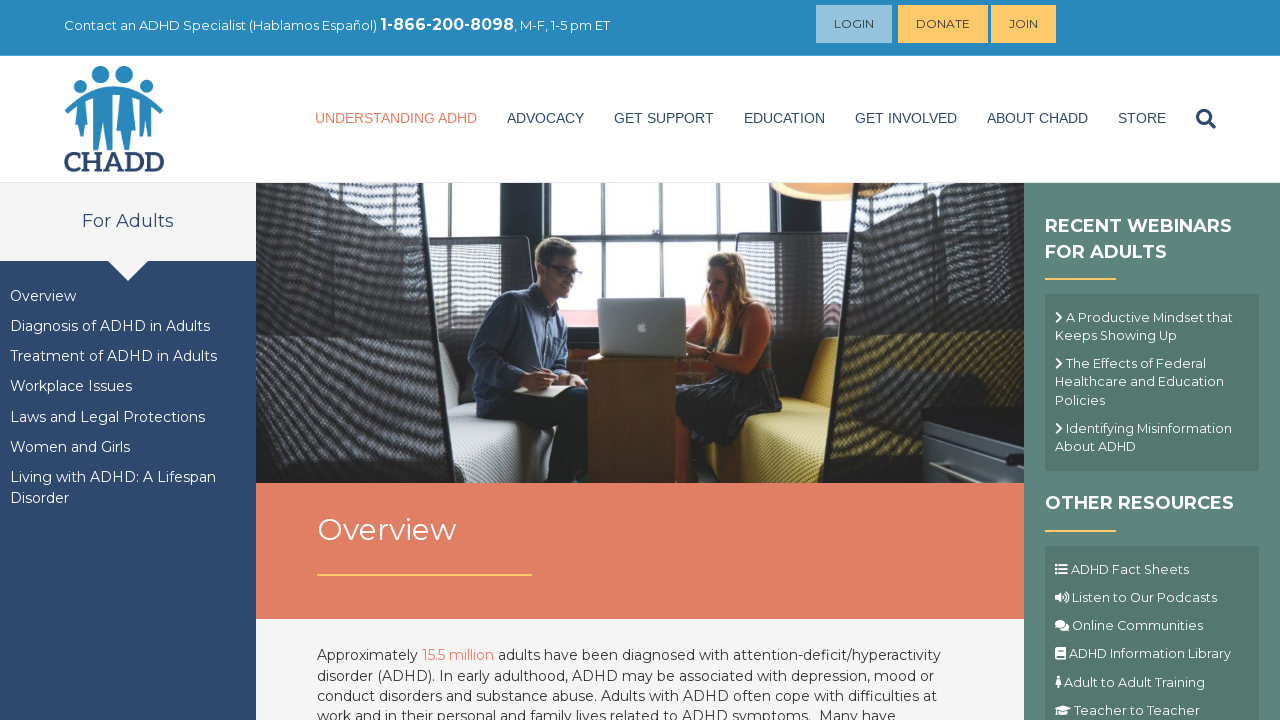

Entered email address 'testuser847@example.com' in newsletter subscription field on input[name='EMAIL']
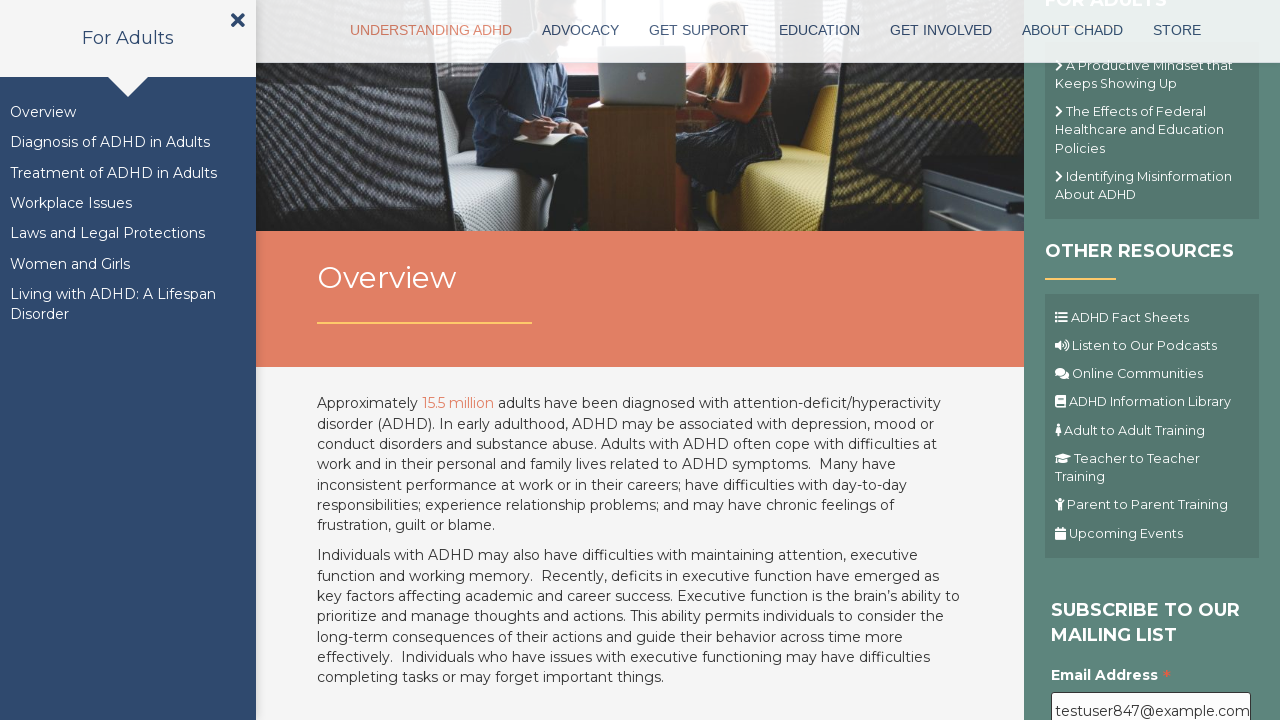

Clicked submit button to subscribe to newsletter at (1111, 361) on .button
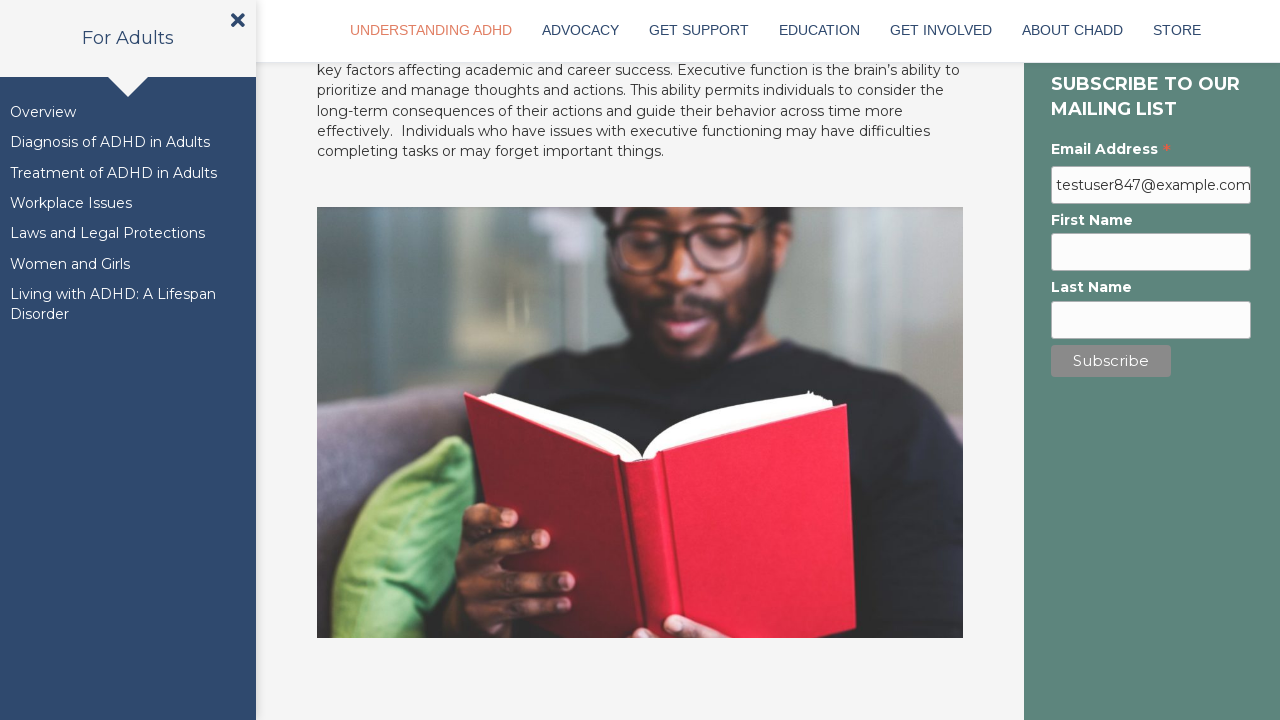

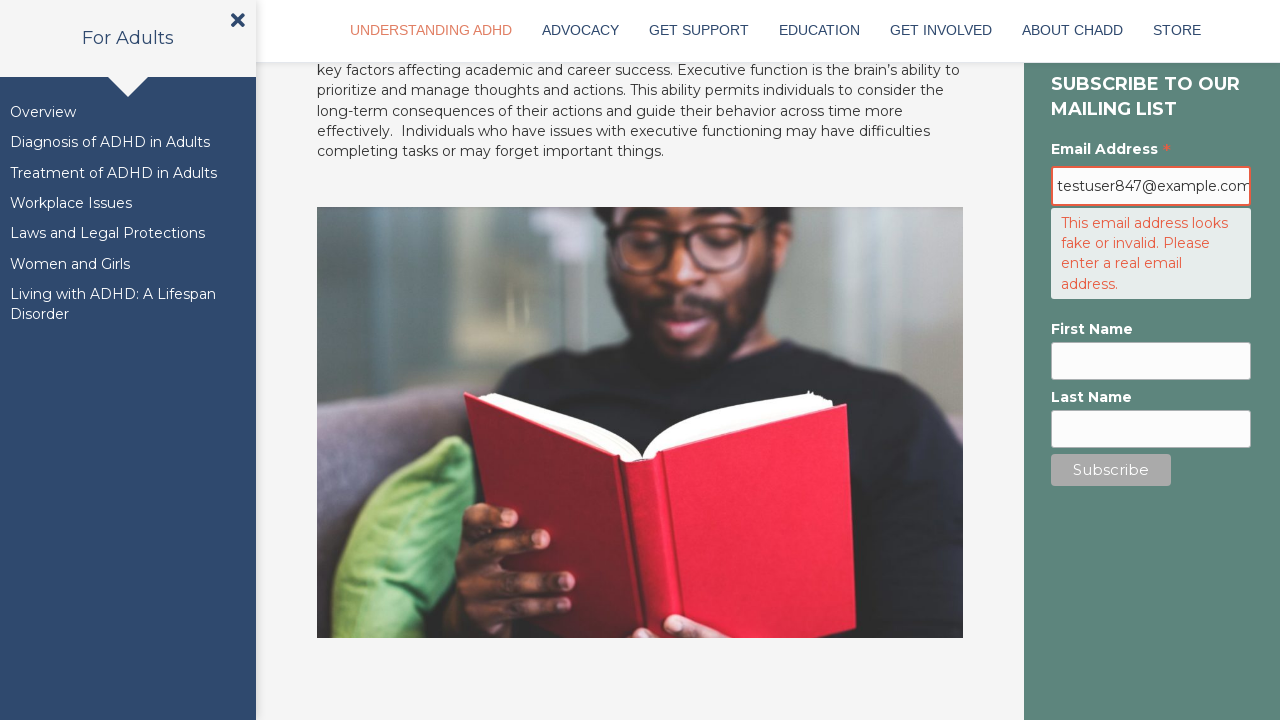